Tests checkbox interaction by toggling the state of two checkboxes on a demo page

Starting URL: https://the-internet.herokuapp.com/checkboxes

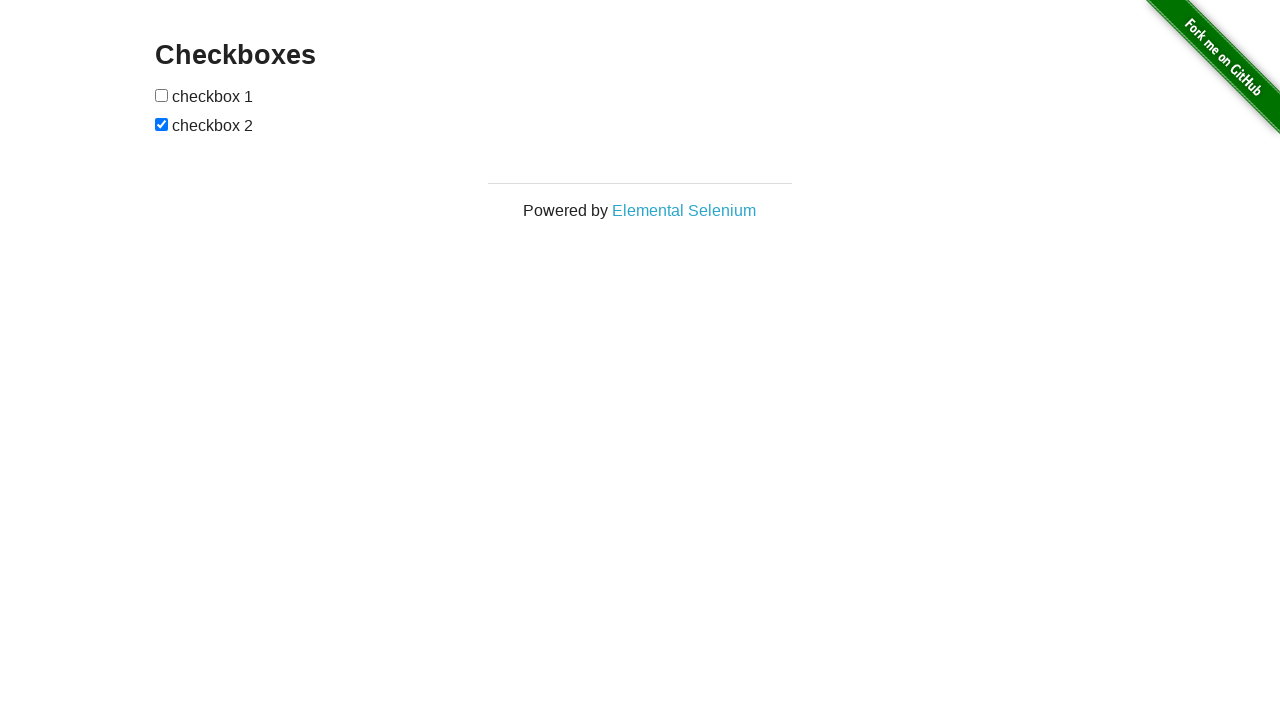

Located the second checkbox element
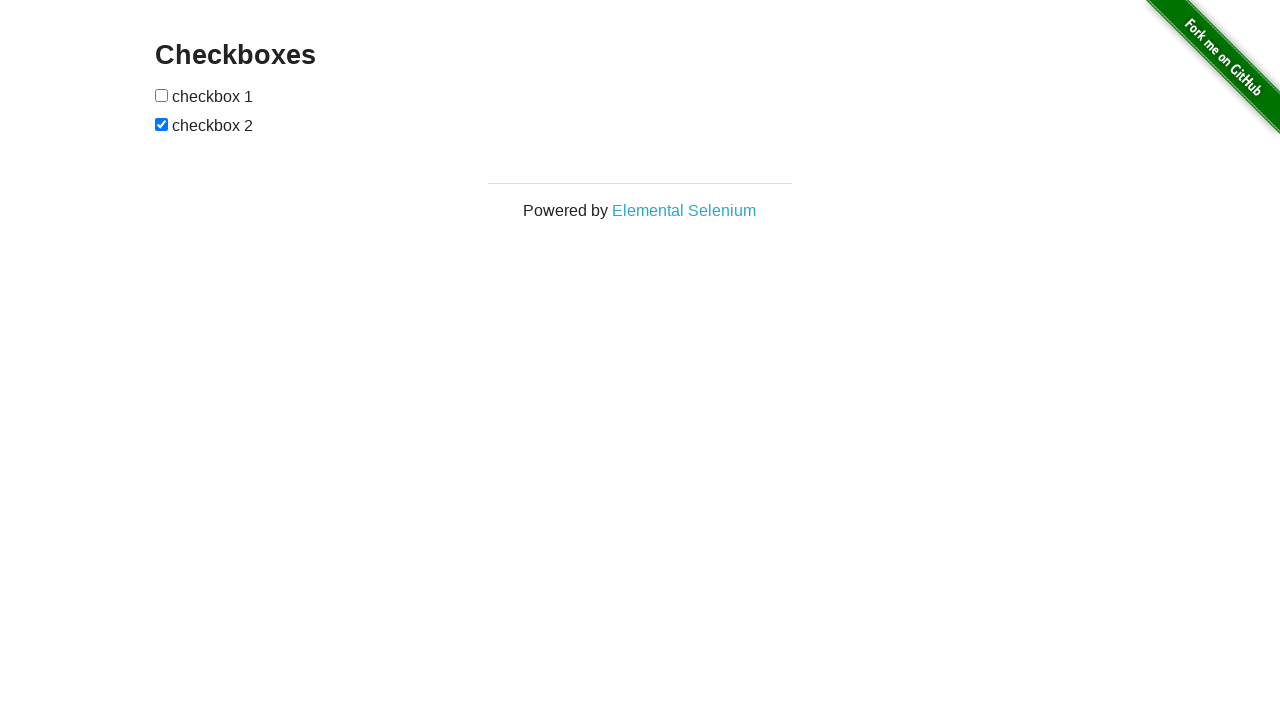

Unchecked the second checkbox at (162, 124) on (//input[@type='checkbox'])[2]
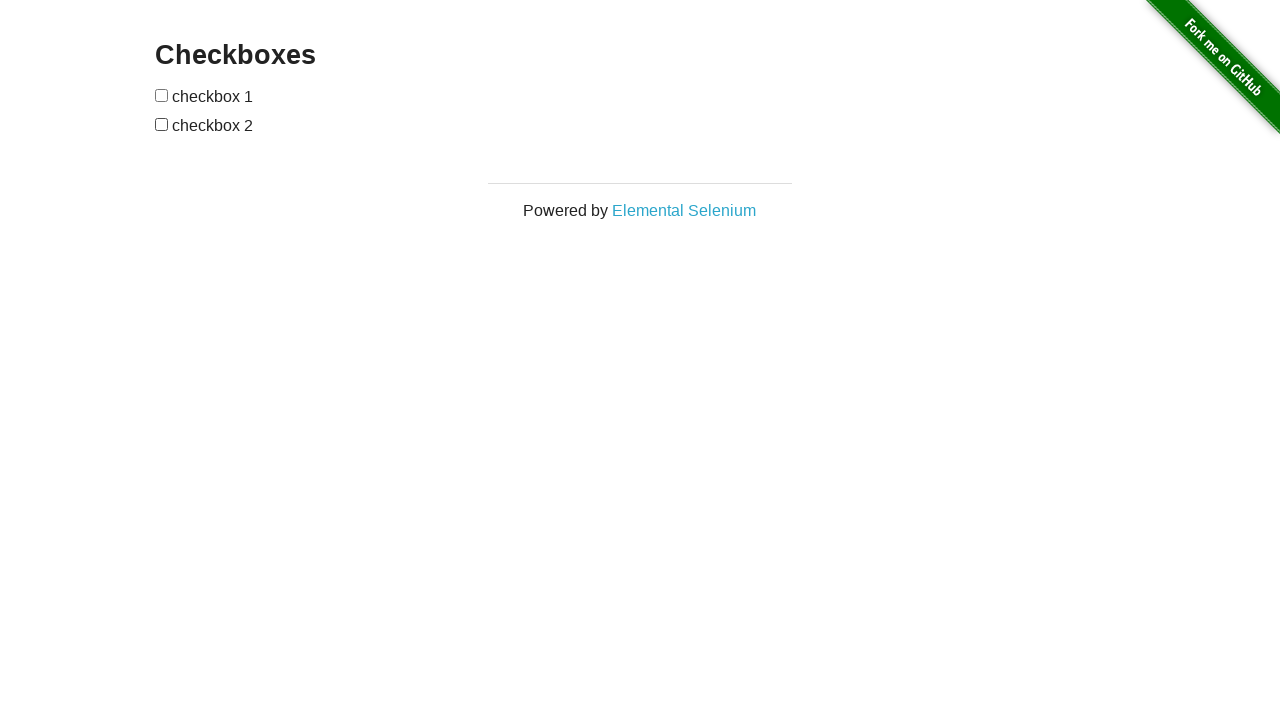

Located the first checkbox element
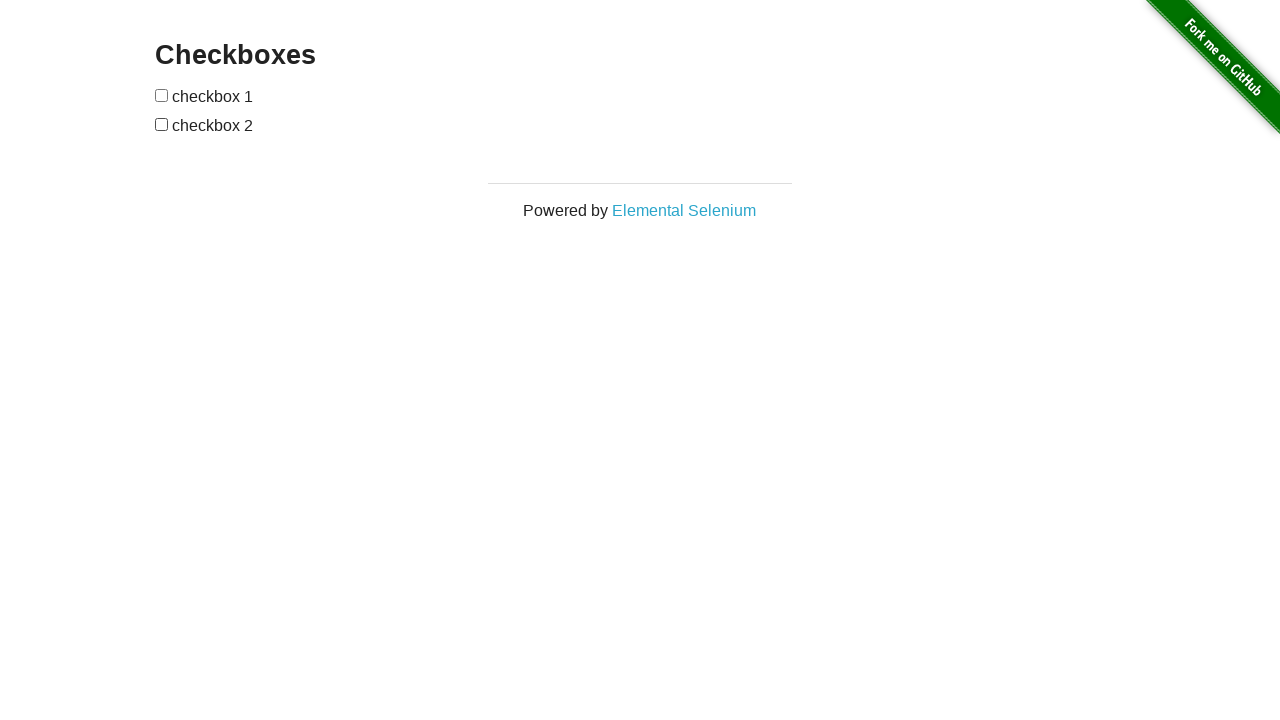

Toggled the first checkbox to checked state at (162, 95) on (//input[@type='checkbox'])[1]
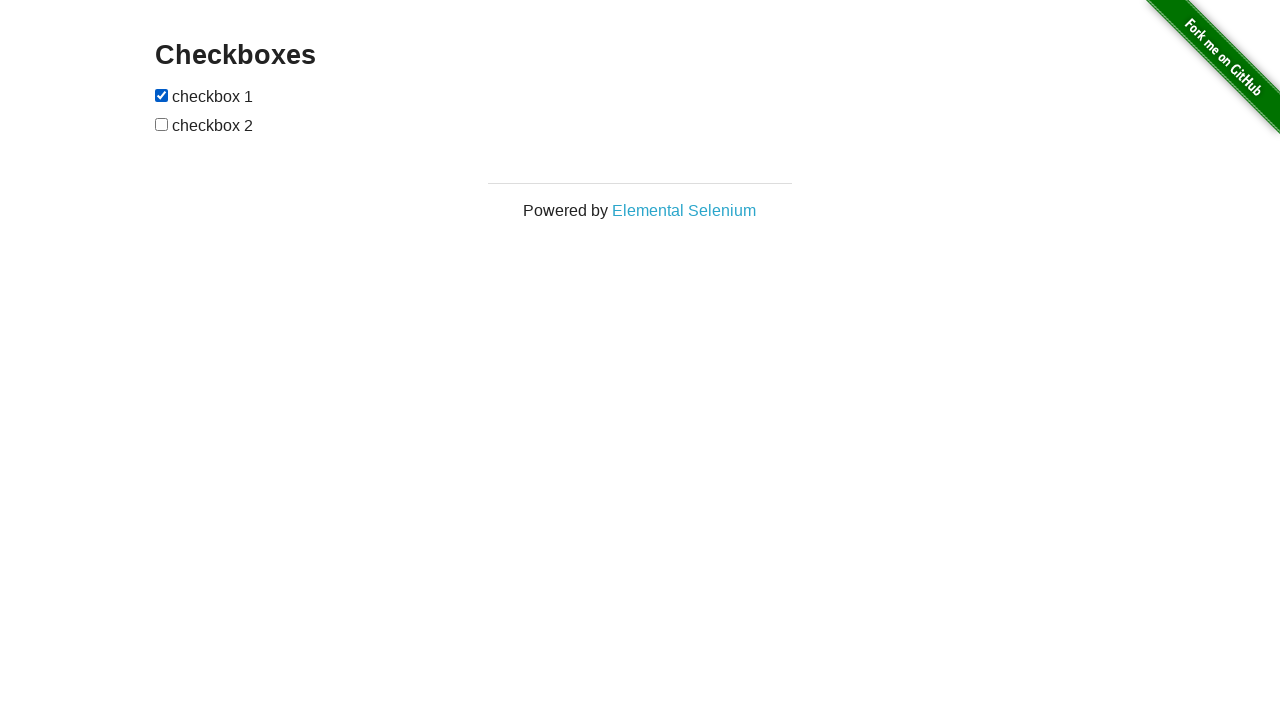

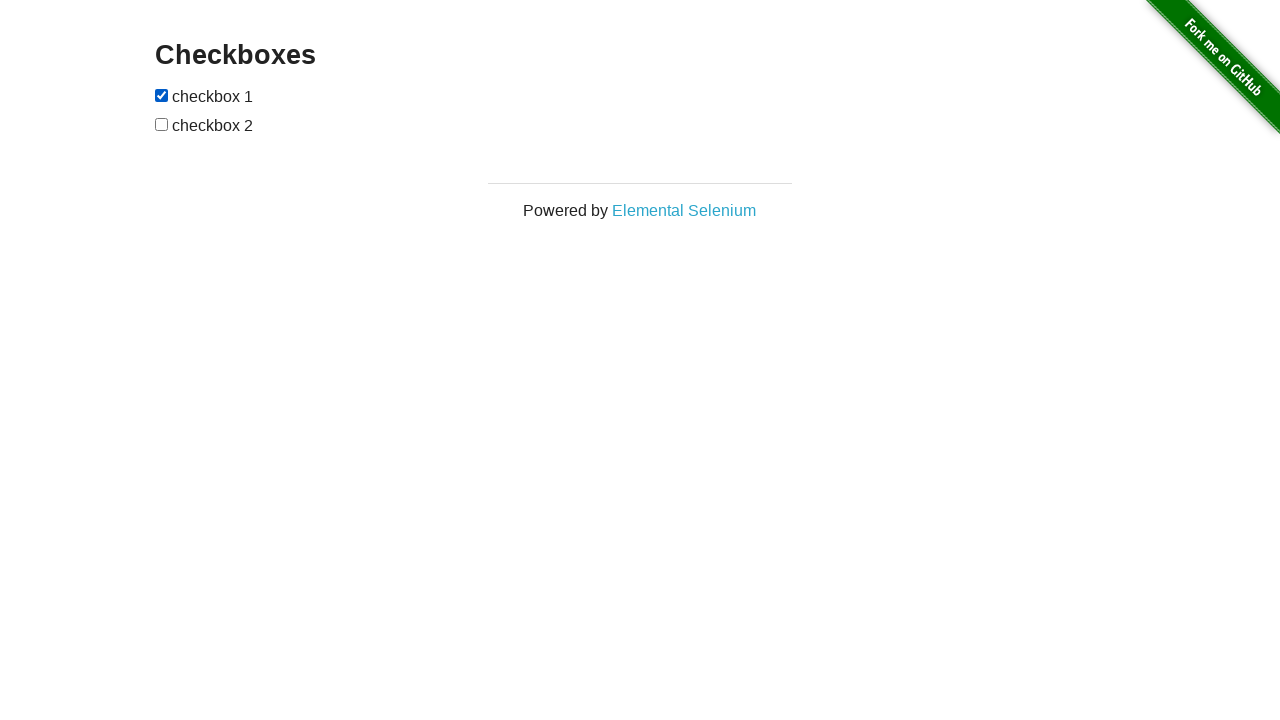